Tests that an item is removed if an empty text string is entered while editing.

Starting URL: https://demo.playwright.dev/todomvc

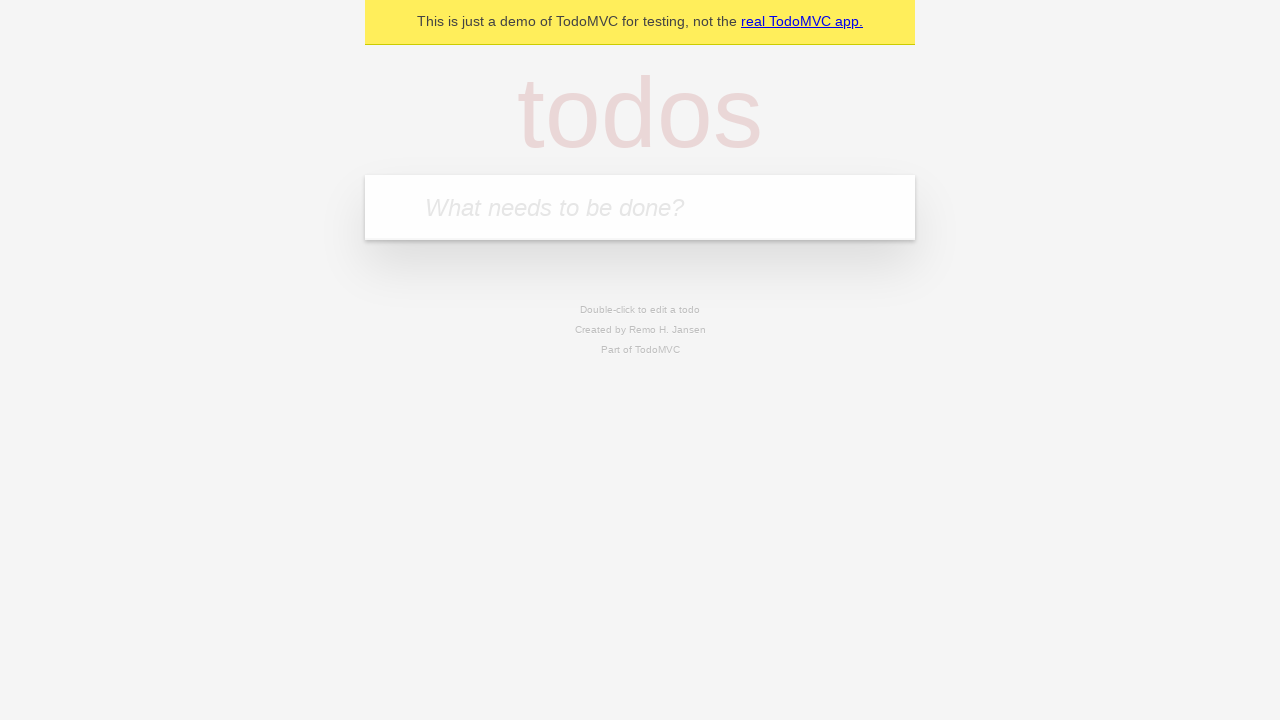

Filled new todo field with 'buy some cheese' on internal:attr=[placeholder="What needs to be done?"i]
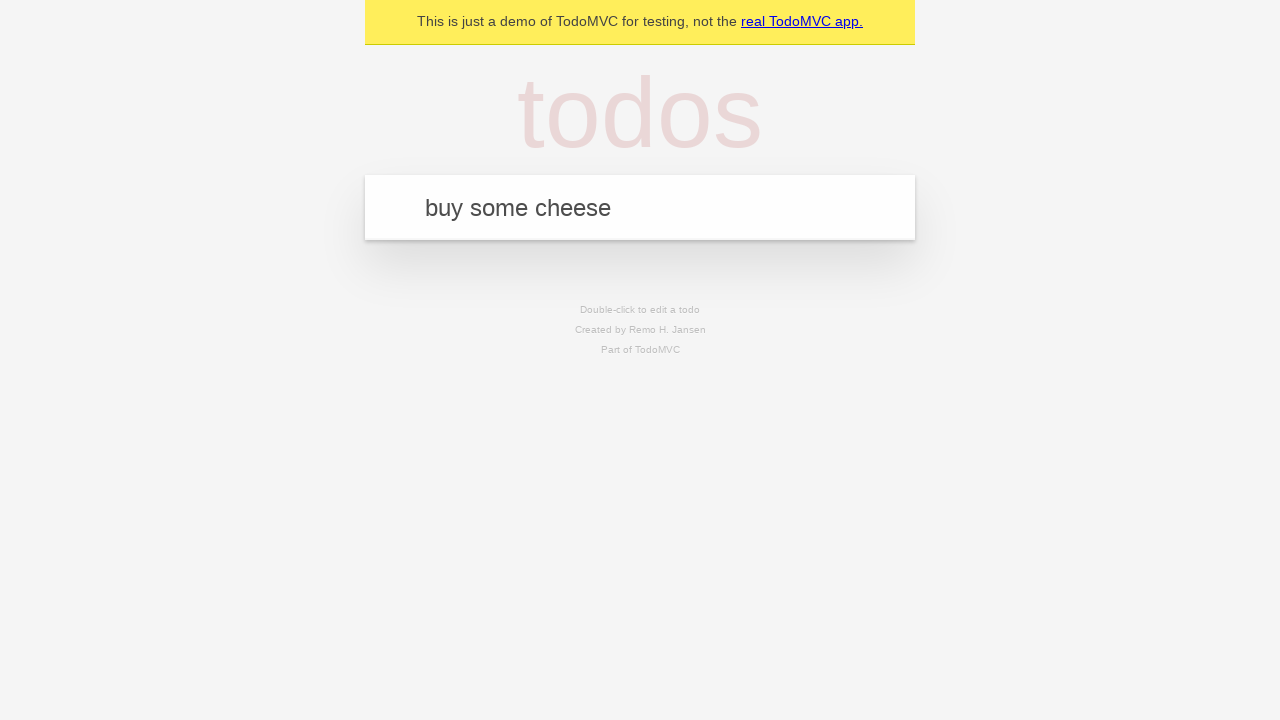

Pressed Enter to create todo item 'buy some cheese' on internal:attr=[placeholder="What needs to be done?"i]
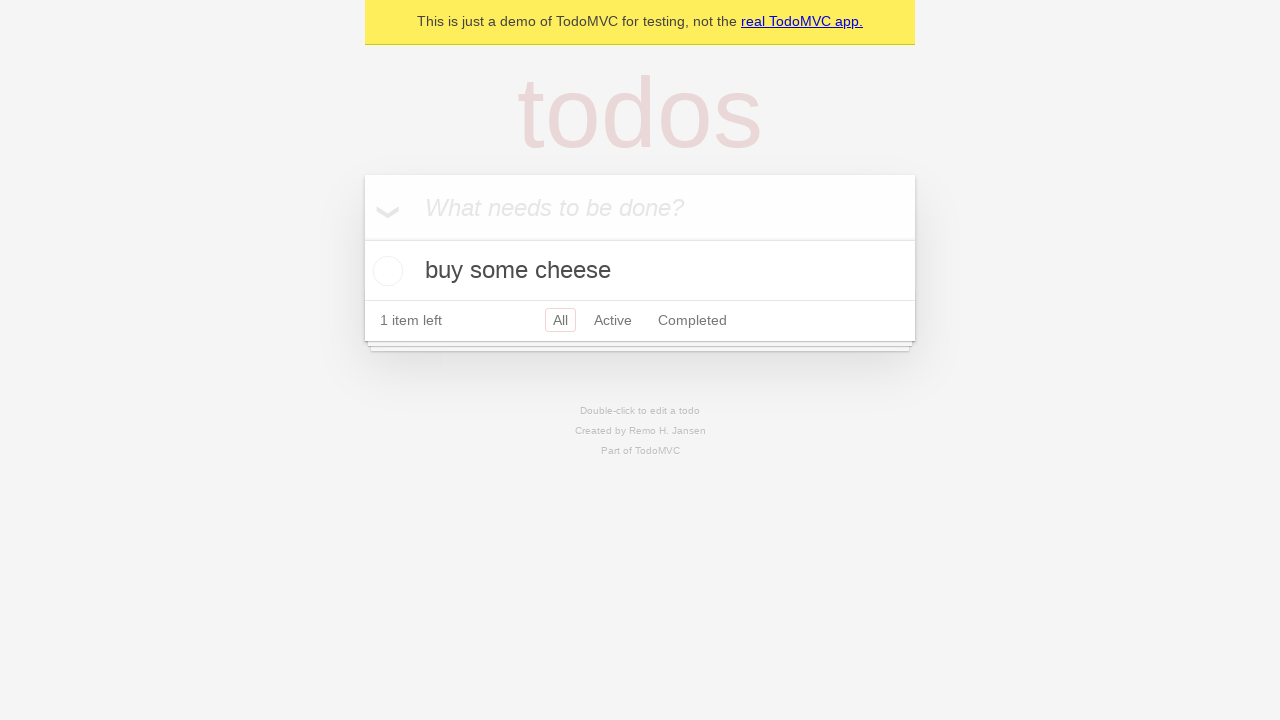

Filled new todo field with 'feed the cat' on internal:attr=[placeholder="What needs to be done?"i]
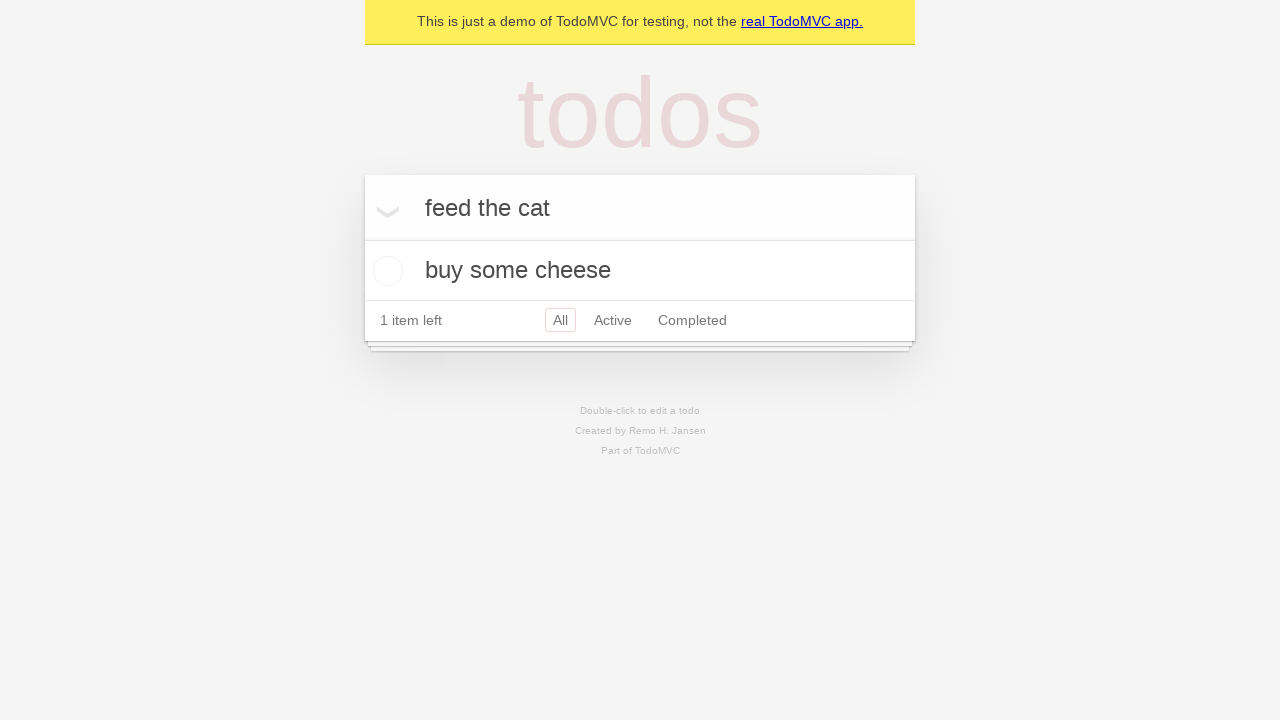

Pressed Enter to create todo item 'feed the cat' on internal:attr=[placeholder="What needs to be done?"i]
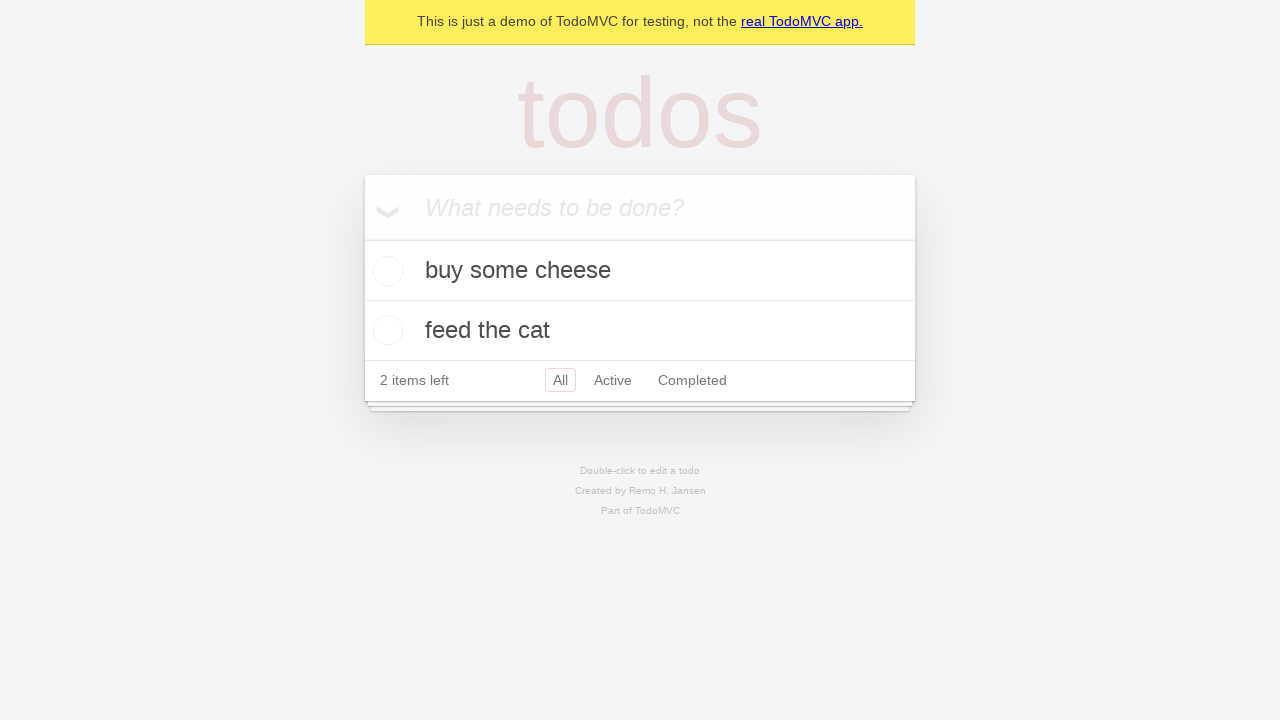

Filled new todo field with 'book a doctors appointment' on internal:attr=[placeholder="What needs to be done?"i]
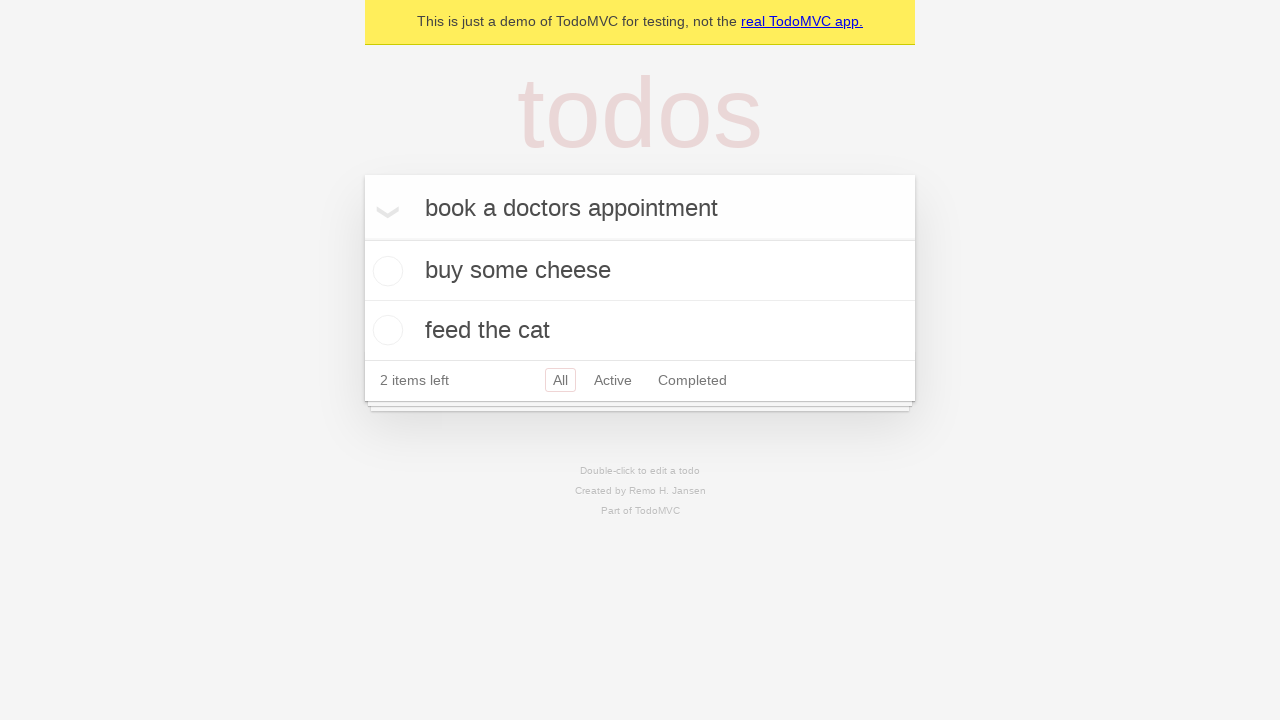

Pressed Enter to create todo item 'book a doctors appointment' on internal:attr=[placeholder="What needs to be done?"i]
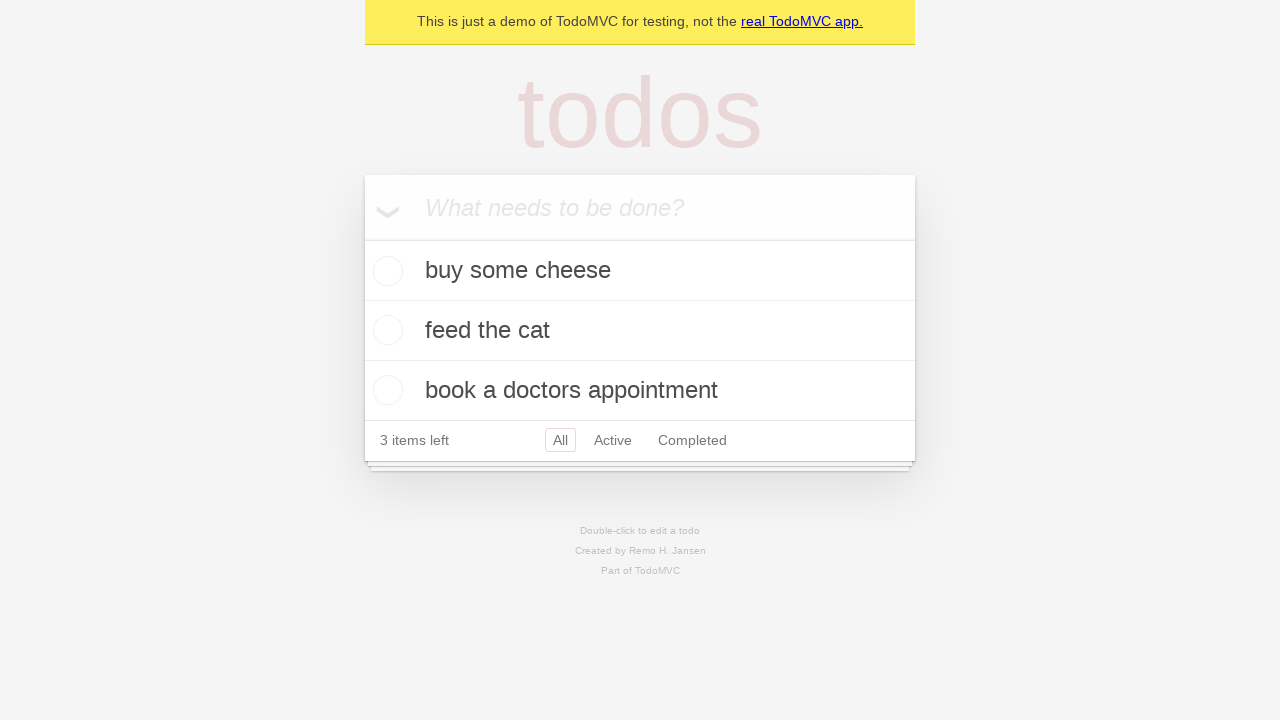

Double-clicked second todo item to enter edit mode at (640, 331) on internal:testid=[data-testid="todo-item"s] >> nth=1
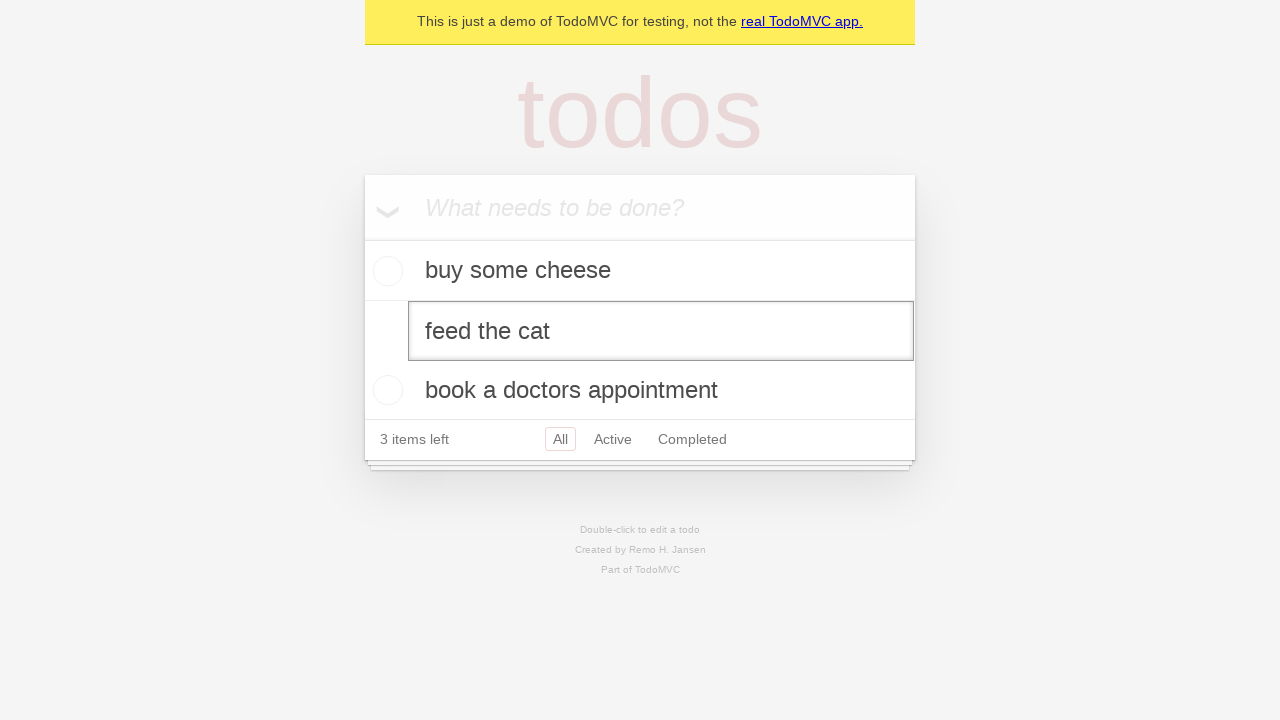

Cleared text from edit box on internal:testid=[data-testid="todo-item"s] >> nth=1 >> internal:role=textbox[nam
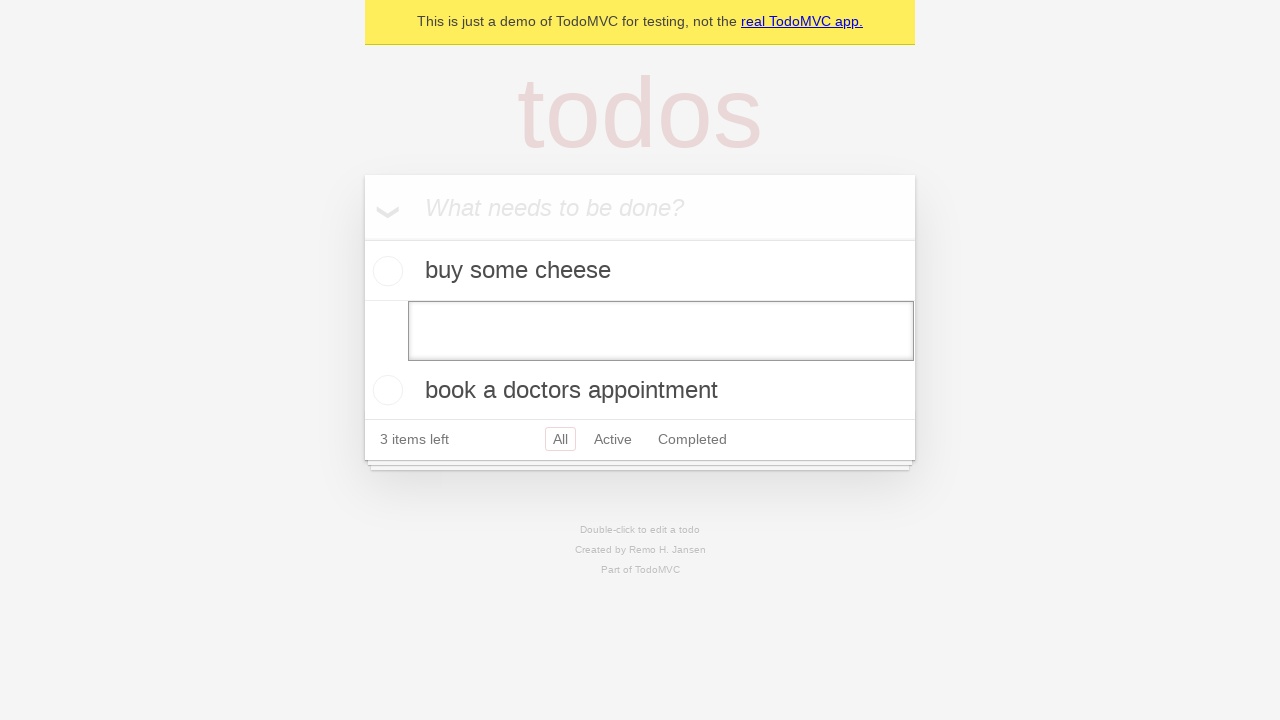

Pressed Enter to submit empty text, removing the todo item on internal:testid=[data-testid="todo-item"s] >> nth=1 >> internal:role=textbox[nam
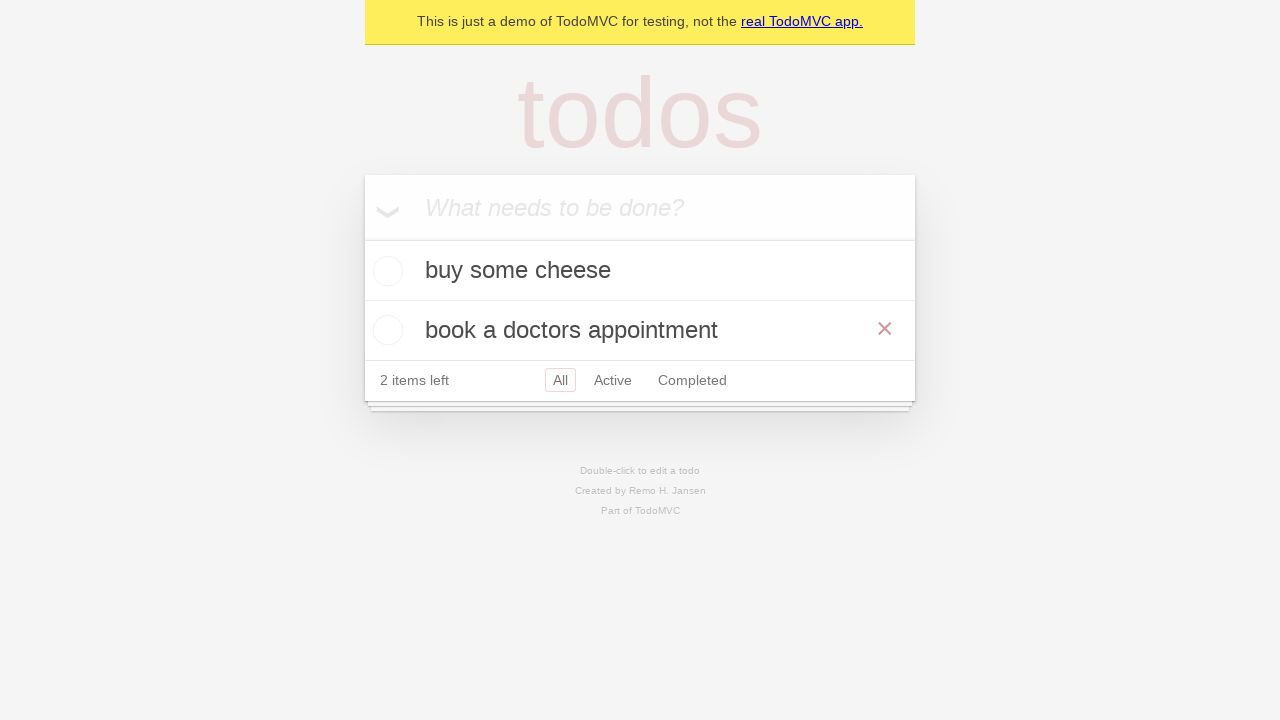

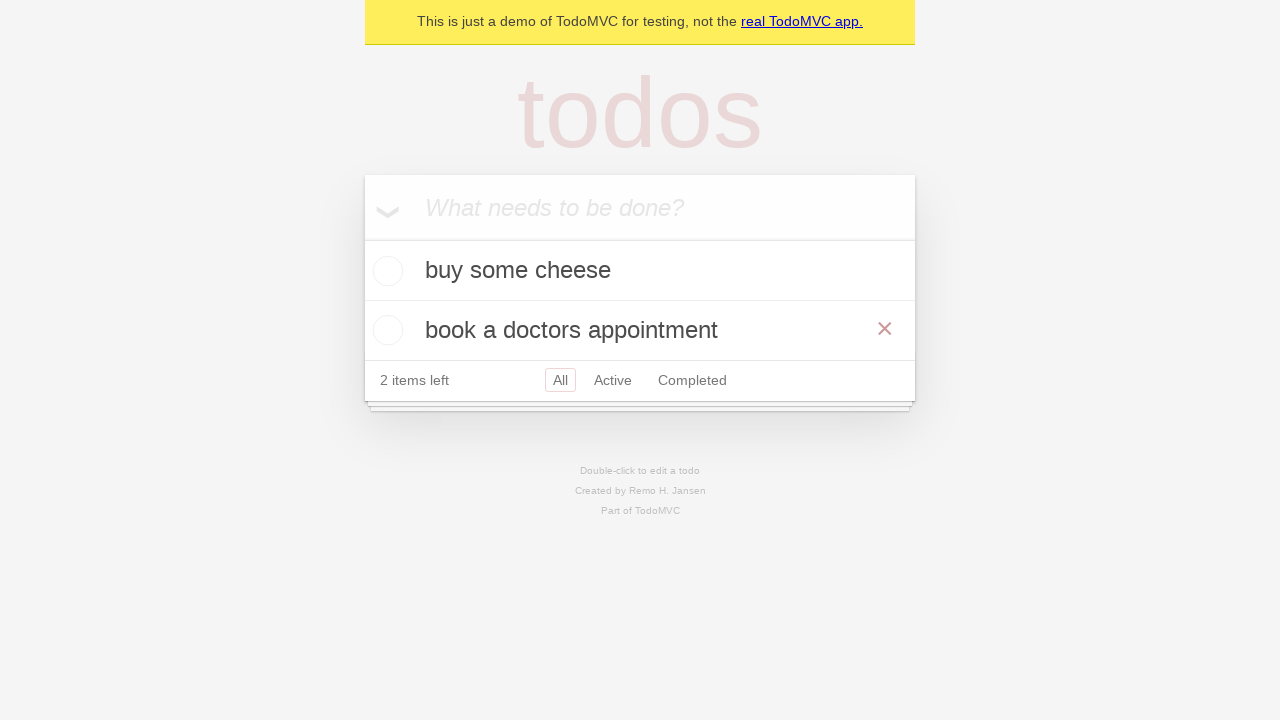